Tests the text box form on DemoQA by filling in all form fields (full name, email, current address, permanent address) and submitting the form, then verifying the output displays the submitted data.

Starting URL: https://demoqa.com/text-box

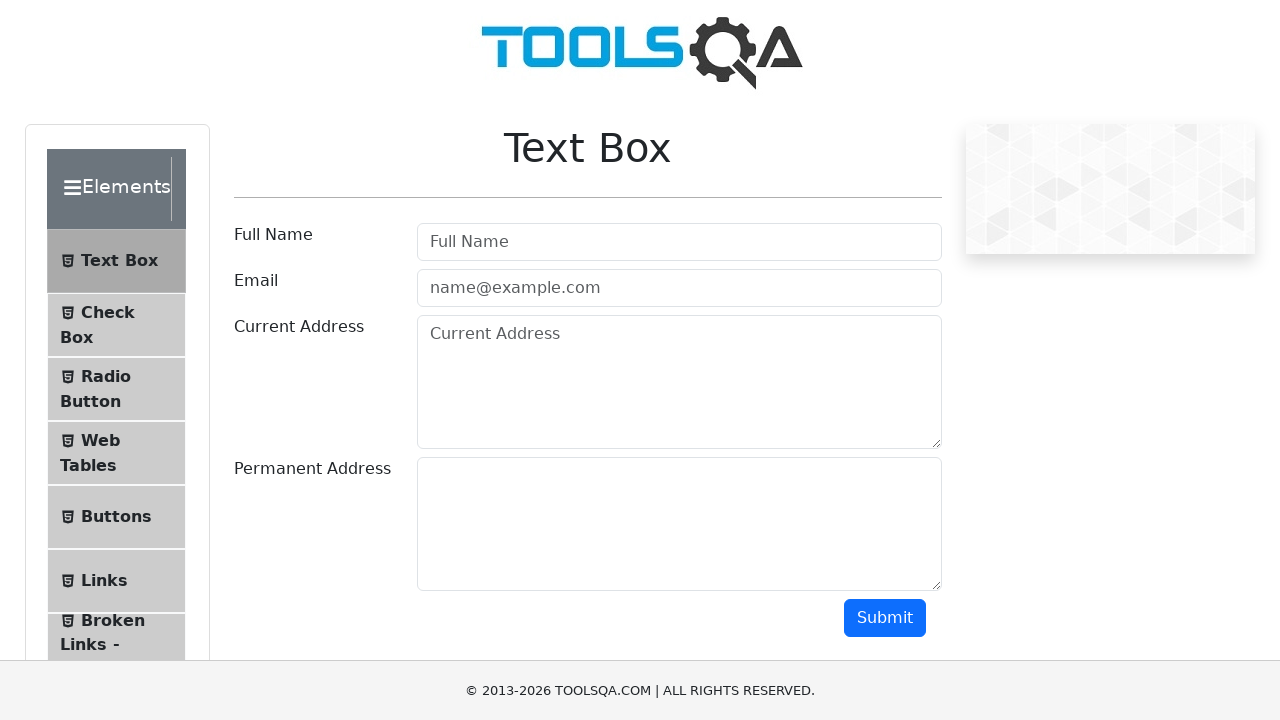

Waited for text box form to be visible
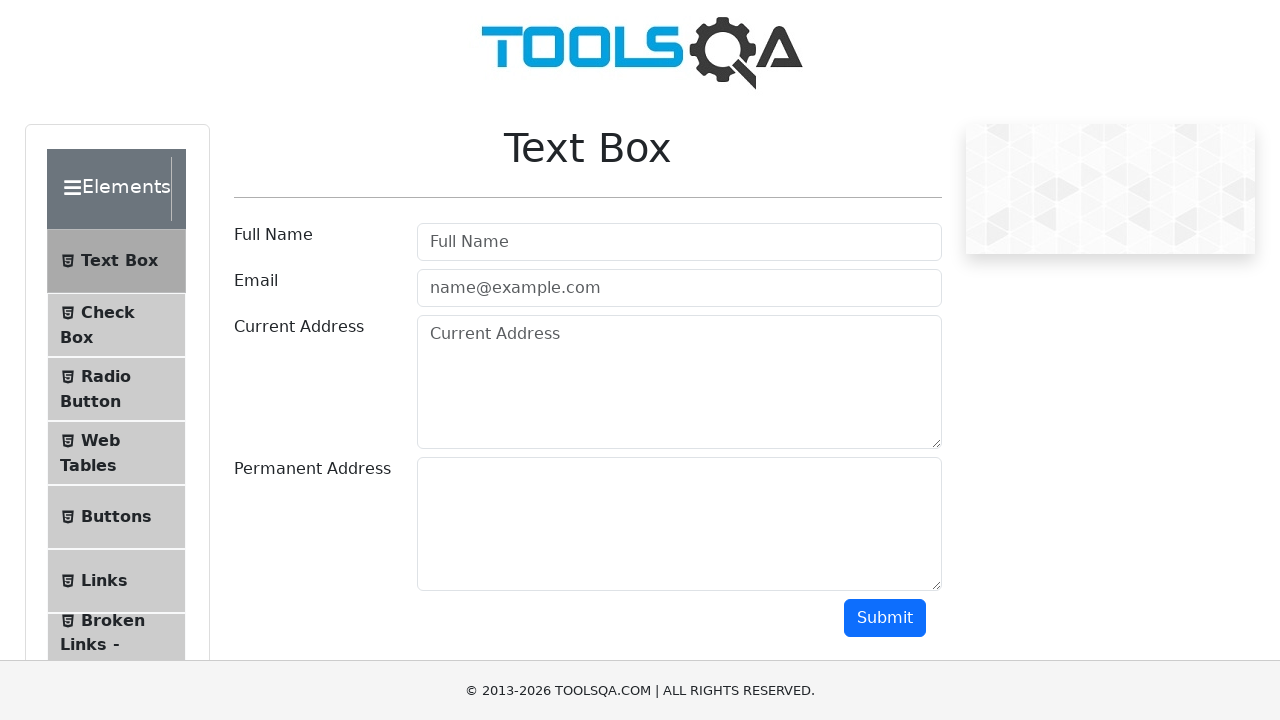

Filled full name field with 'John Smith' on #userName
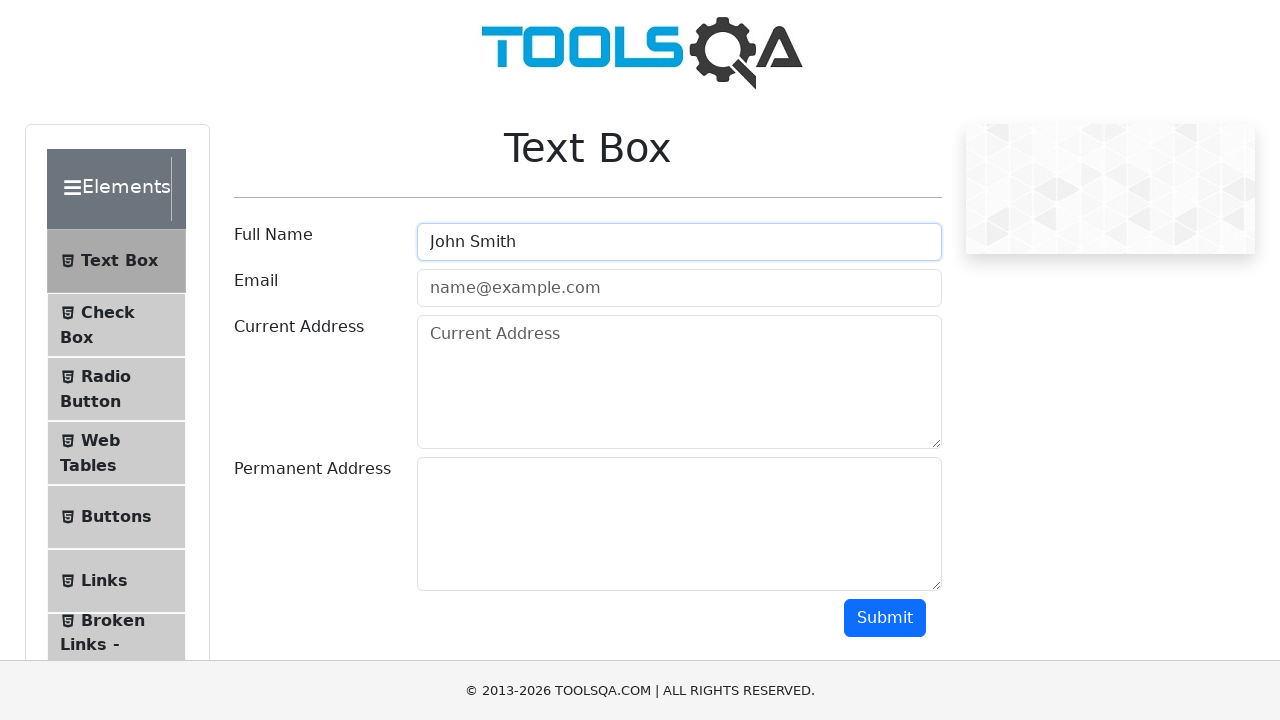

Filled email field with 'john.smith@example.com' on #userEmail
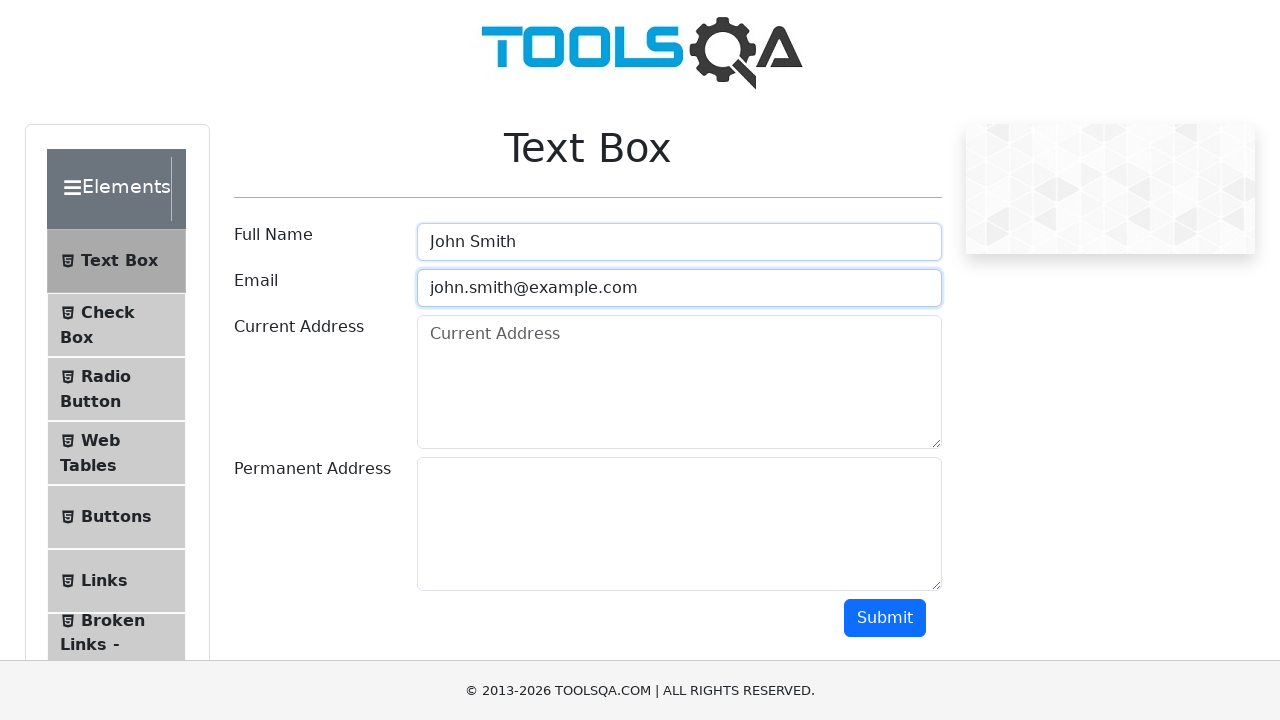

Filled current address field with '123 Main Street, Apt 4B, New York, NY 10001' on #currentAddress
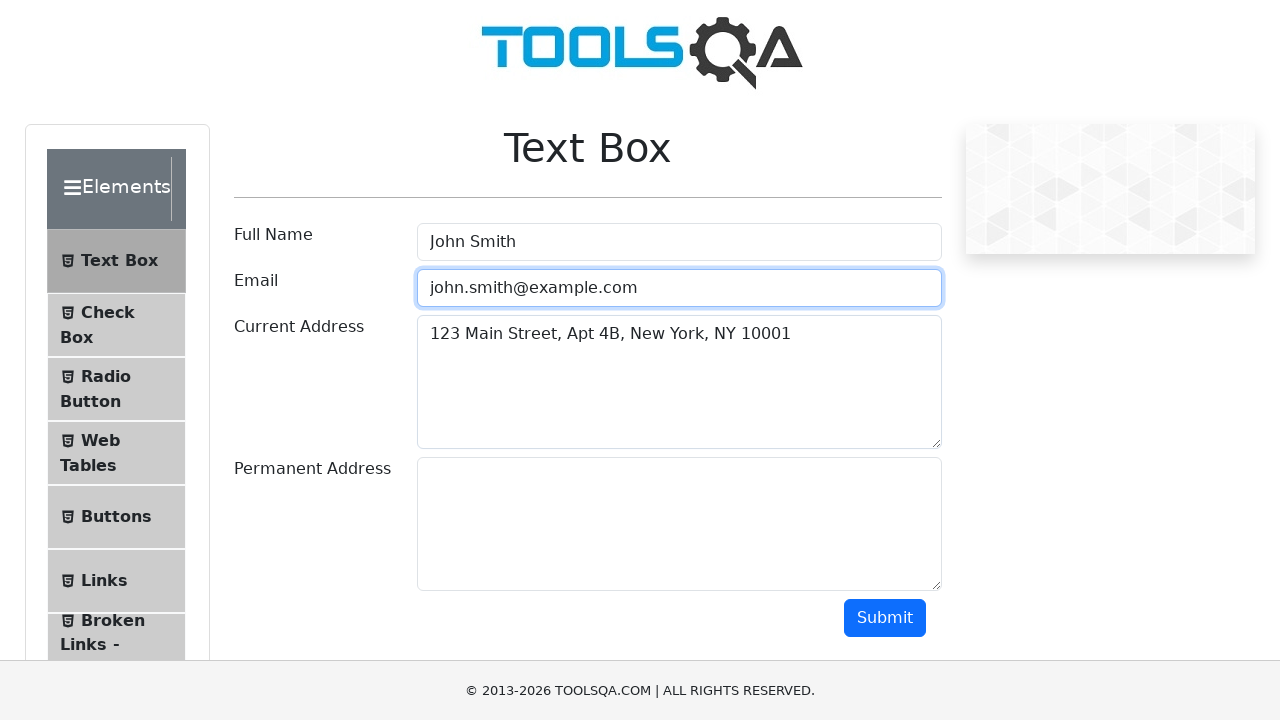

Filled permanent address field with '456 Oak Avenue, Los Angeles, CA 90001' on #permanentAddress
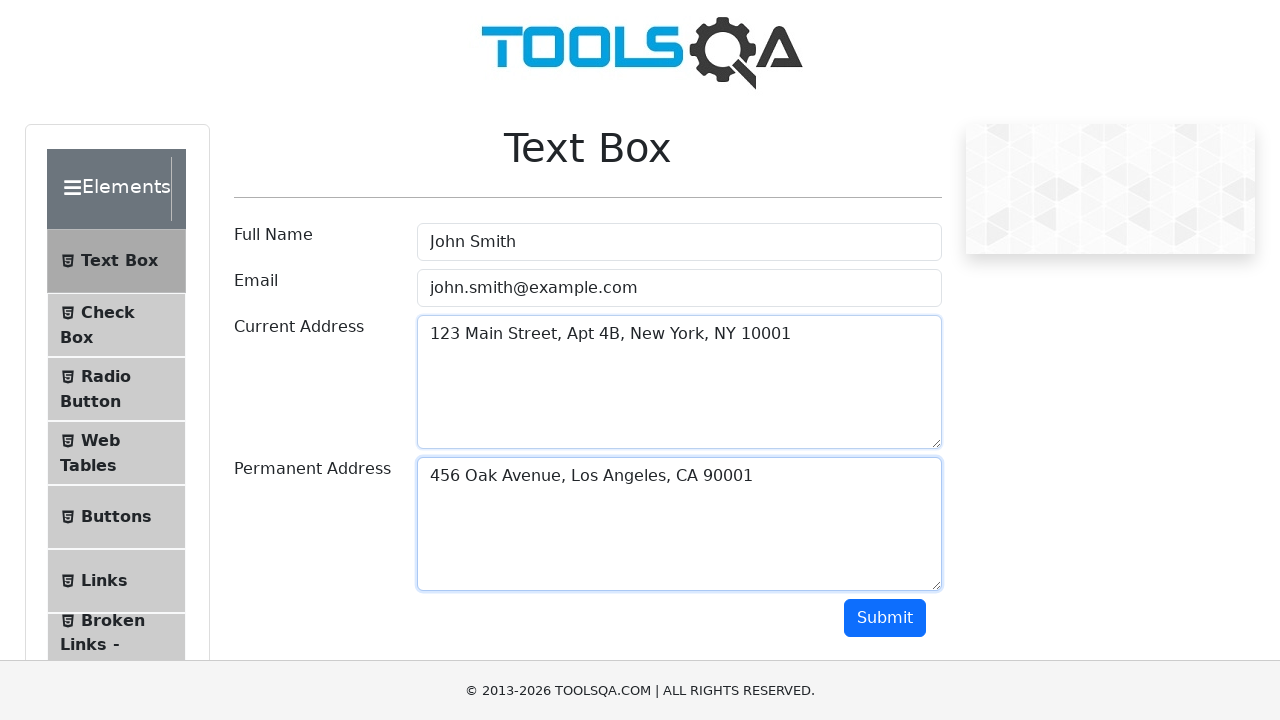

Clicked submit button to submit form at (885, 618) on #submit
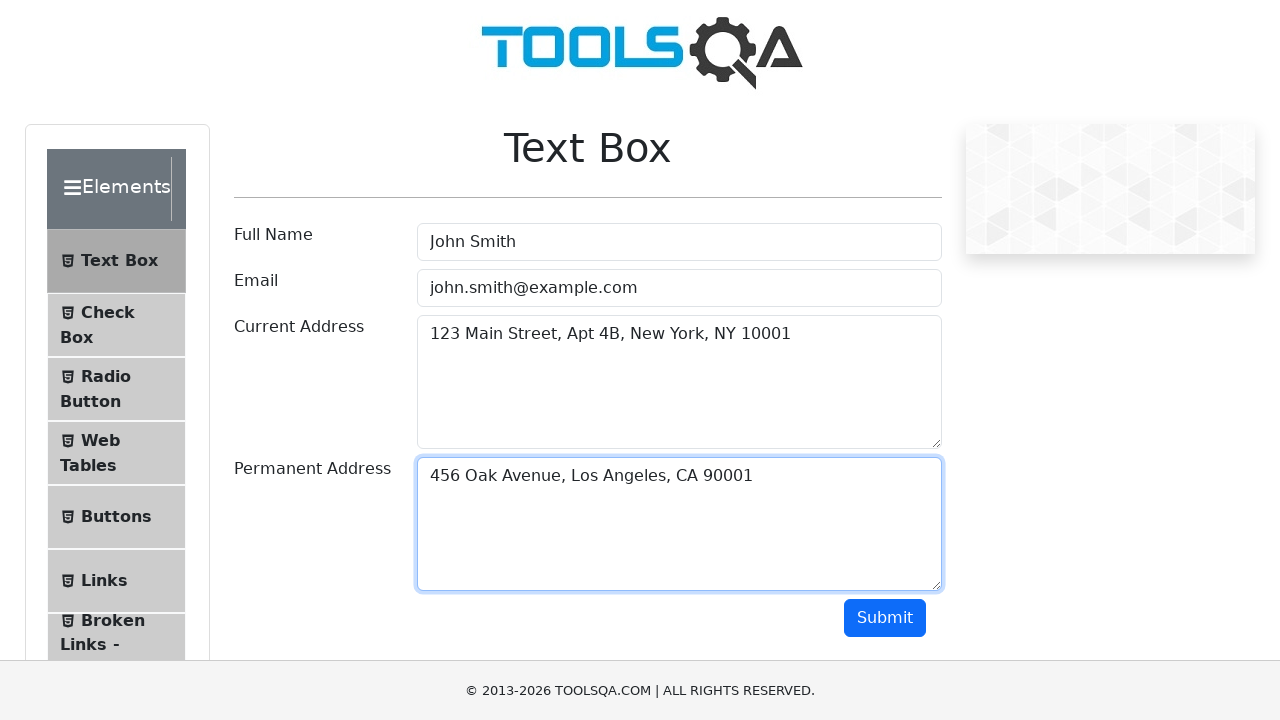

Waited for output section to appear with submitted data
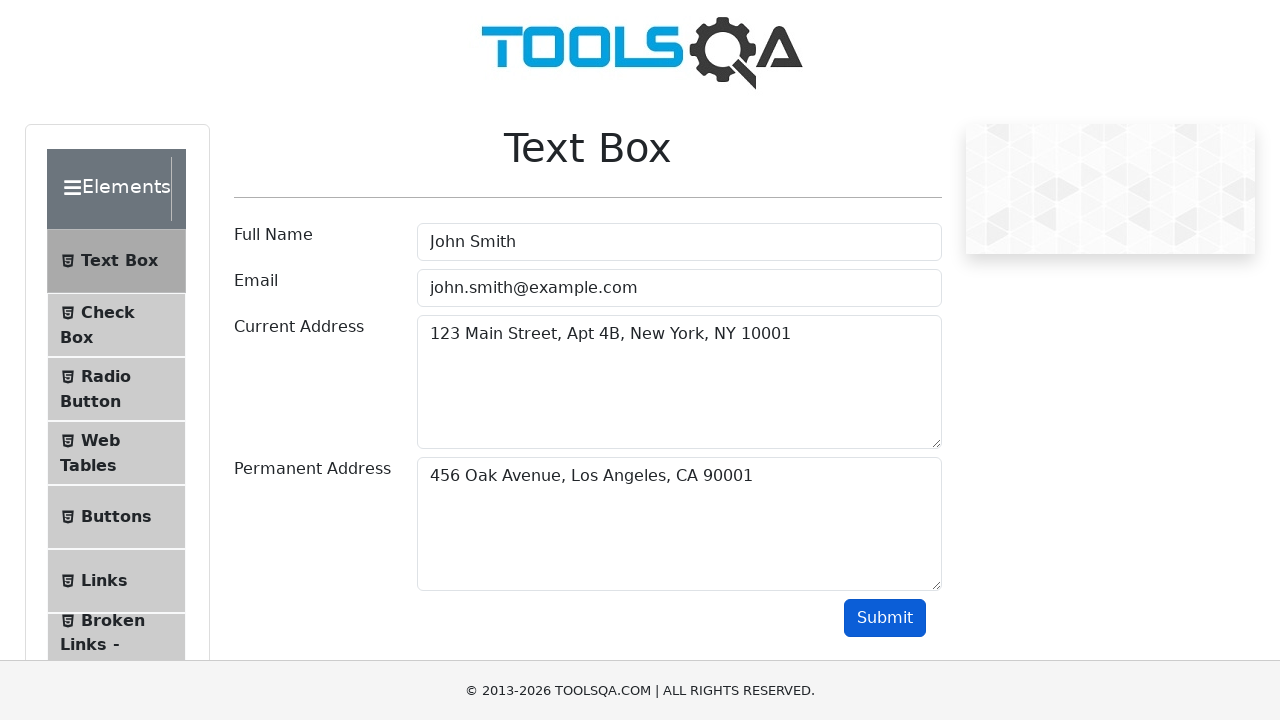

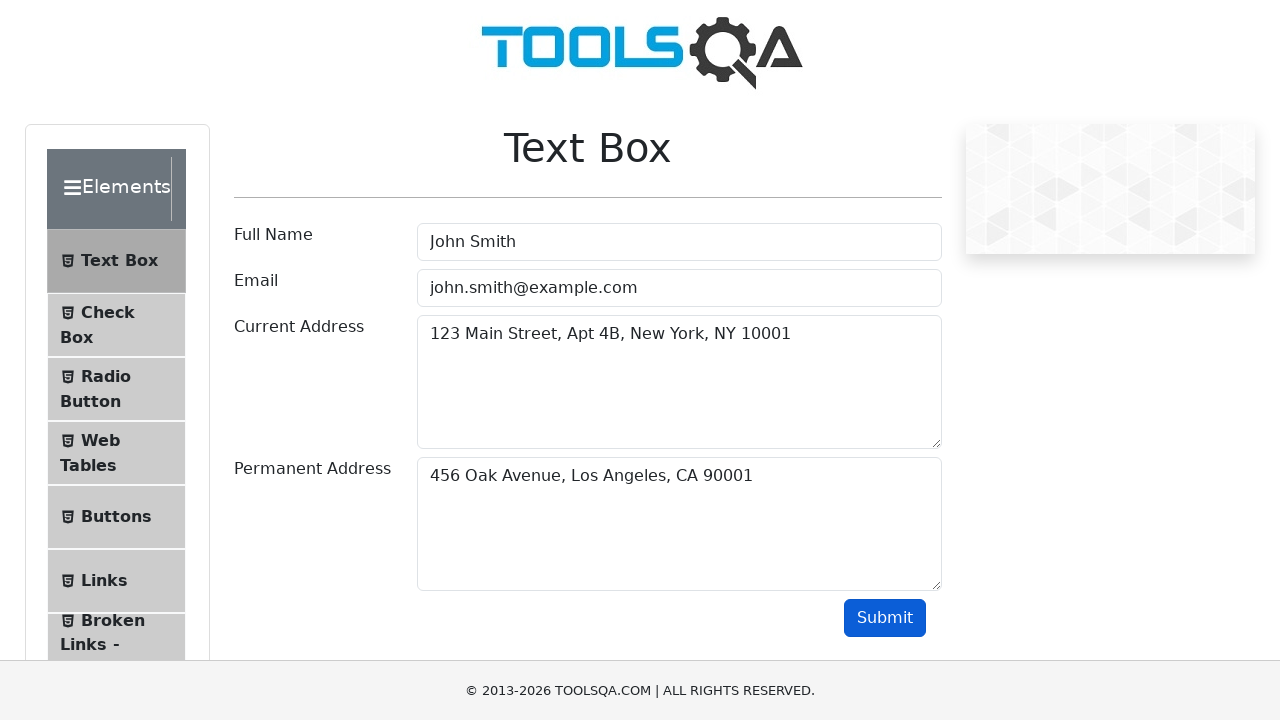